Tests the droppable functionality on jQuery UI by dragging an element and dropping it onto a target droppable area

Starting URL: https://jqueryui.com/

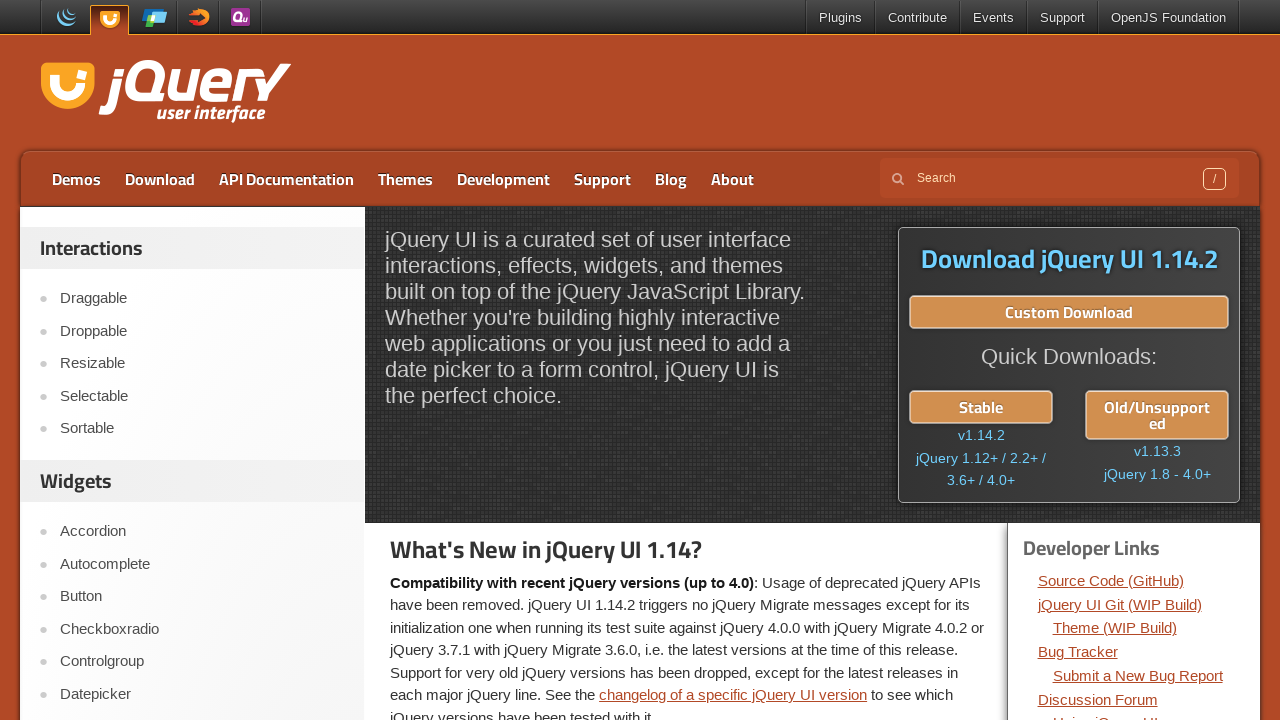

Clicked on Droppable link at (202, 331) on xpath=//*[contains(text(),'Droppable')]
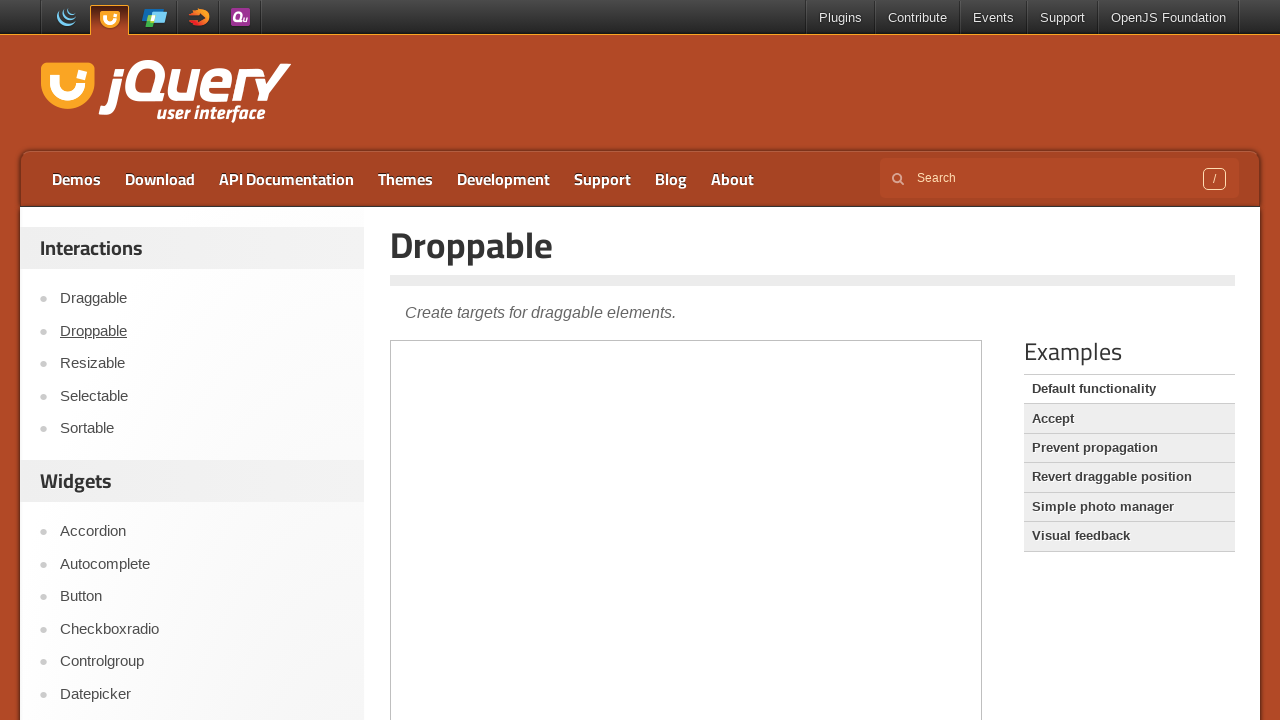

Located demo iframe
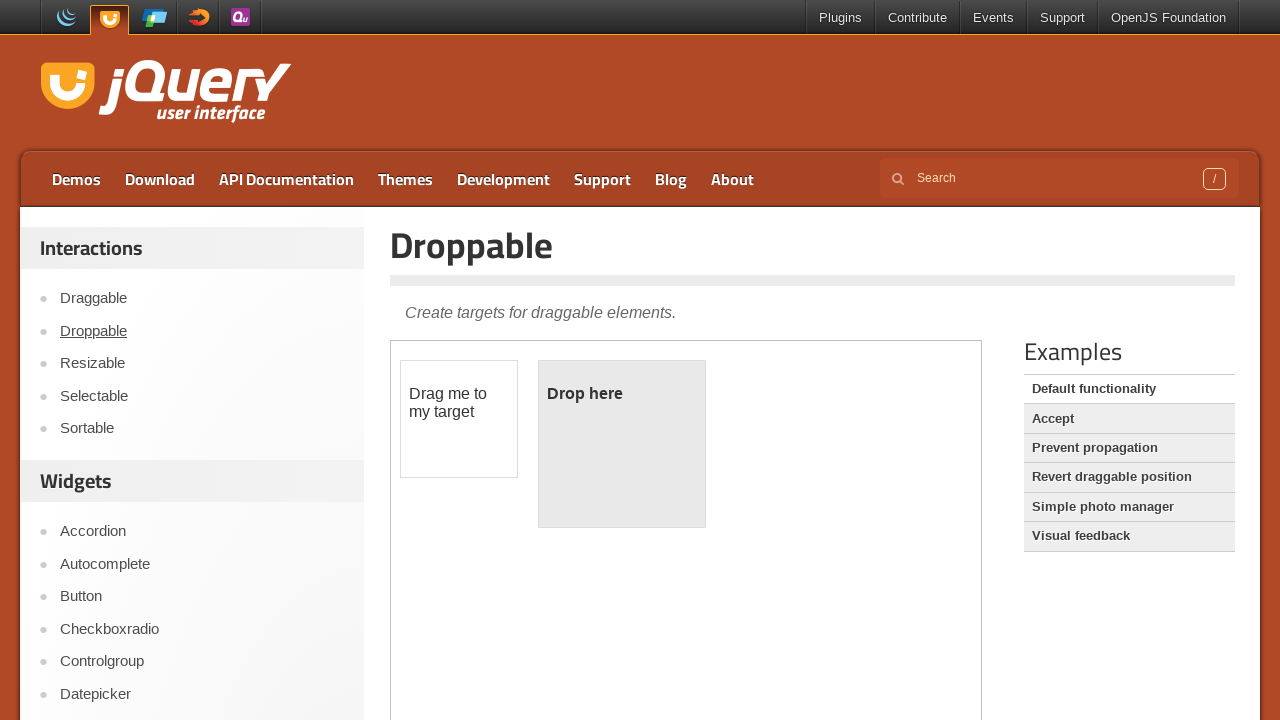

Located draggable element
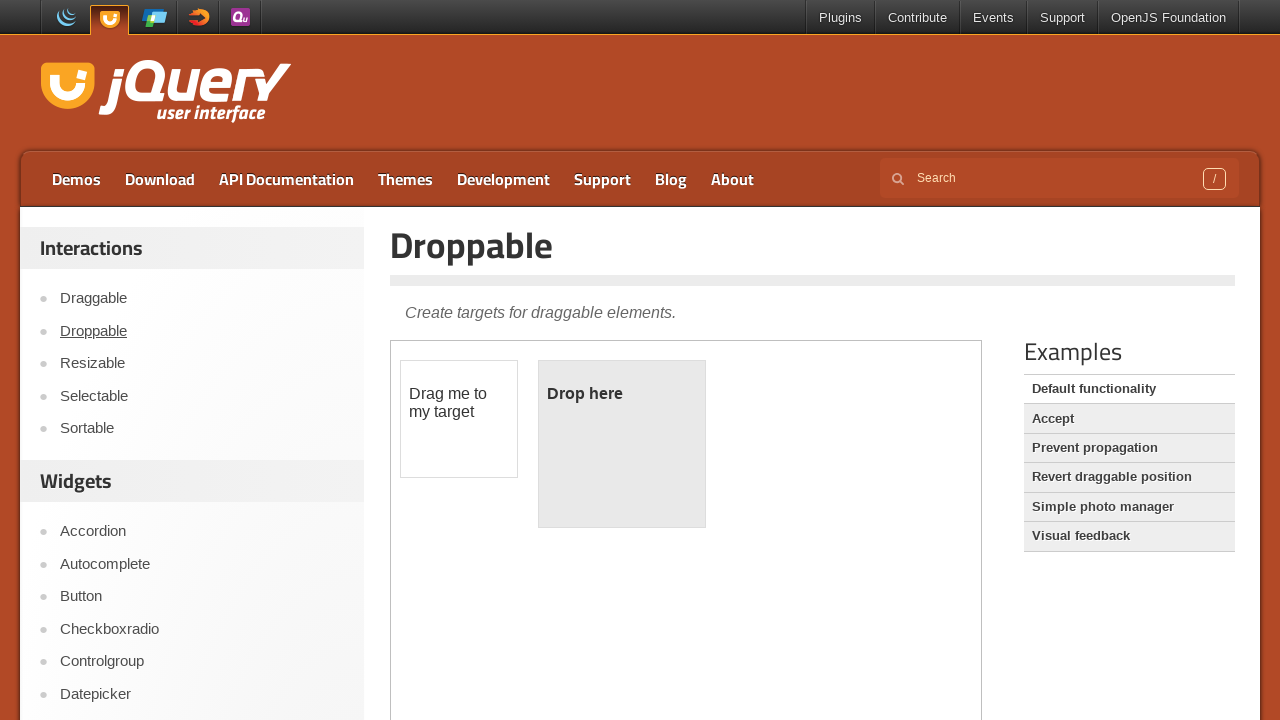

Located droppable target element
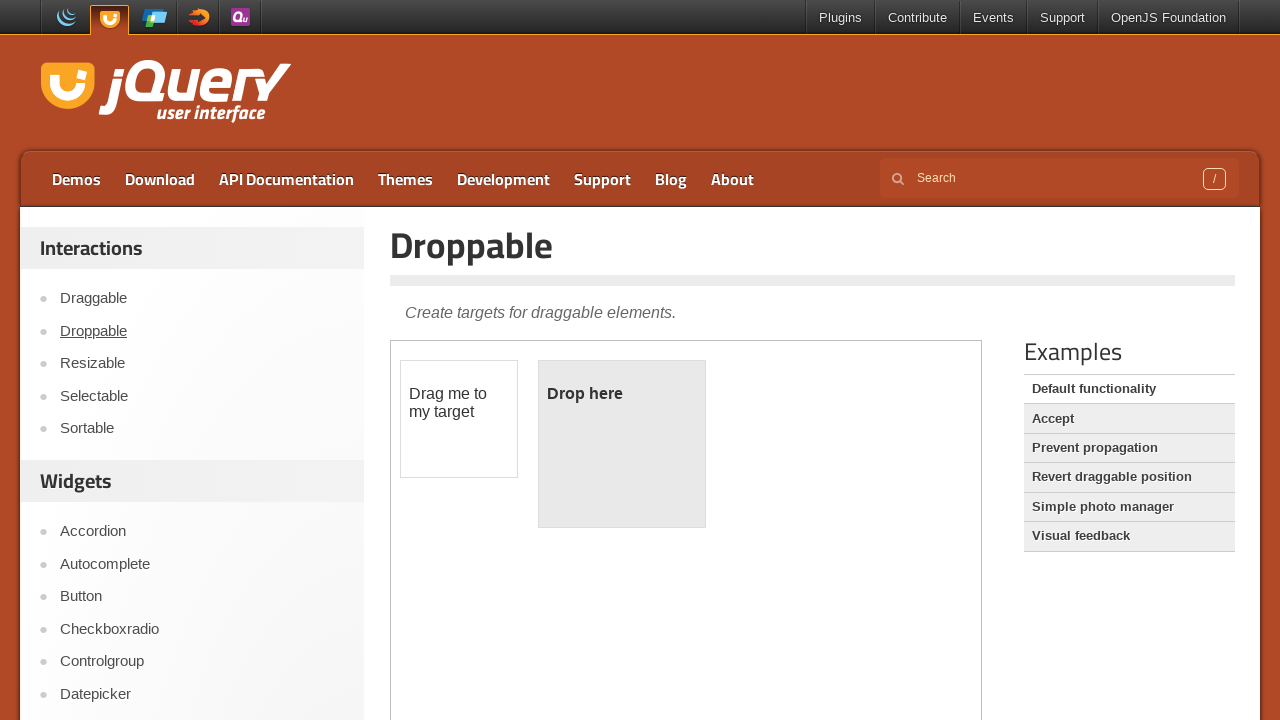

Dragged draggable element onto droppable target area at (622, 444)
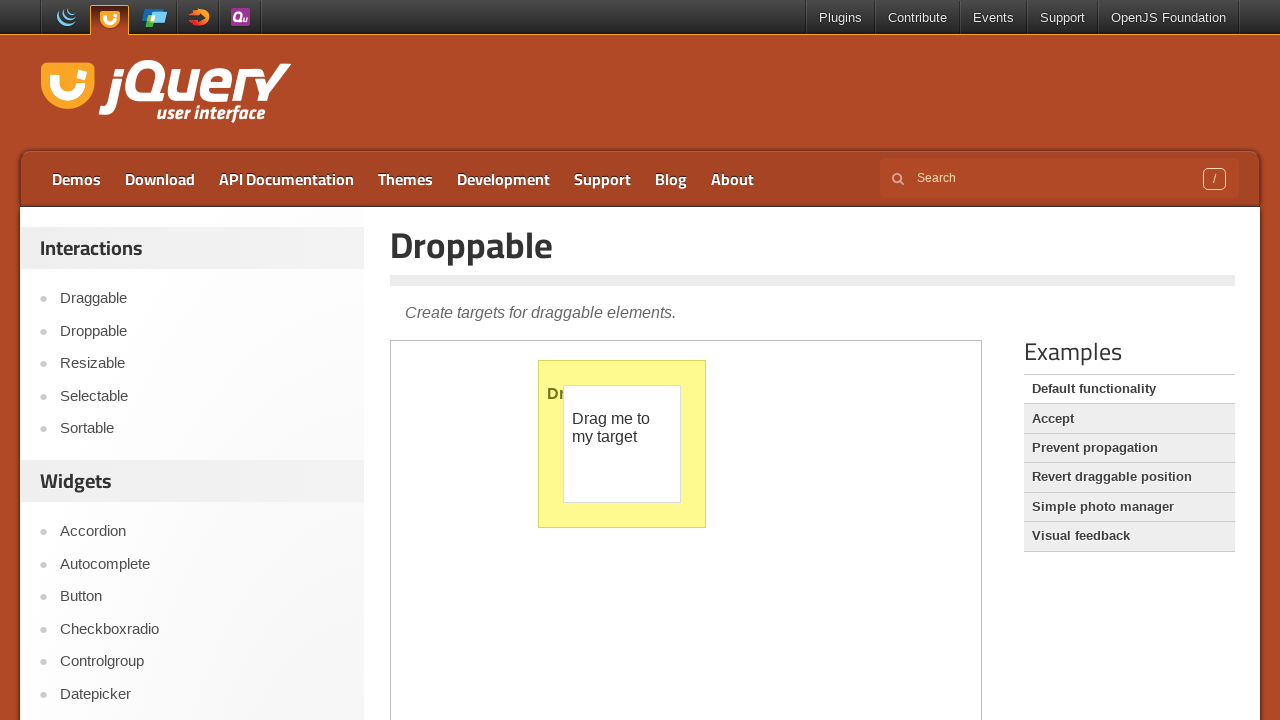

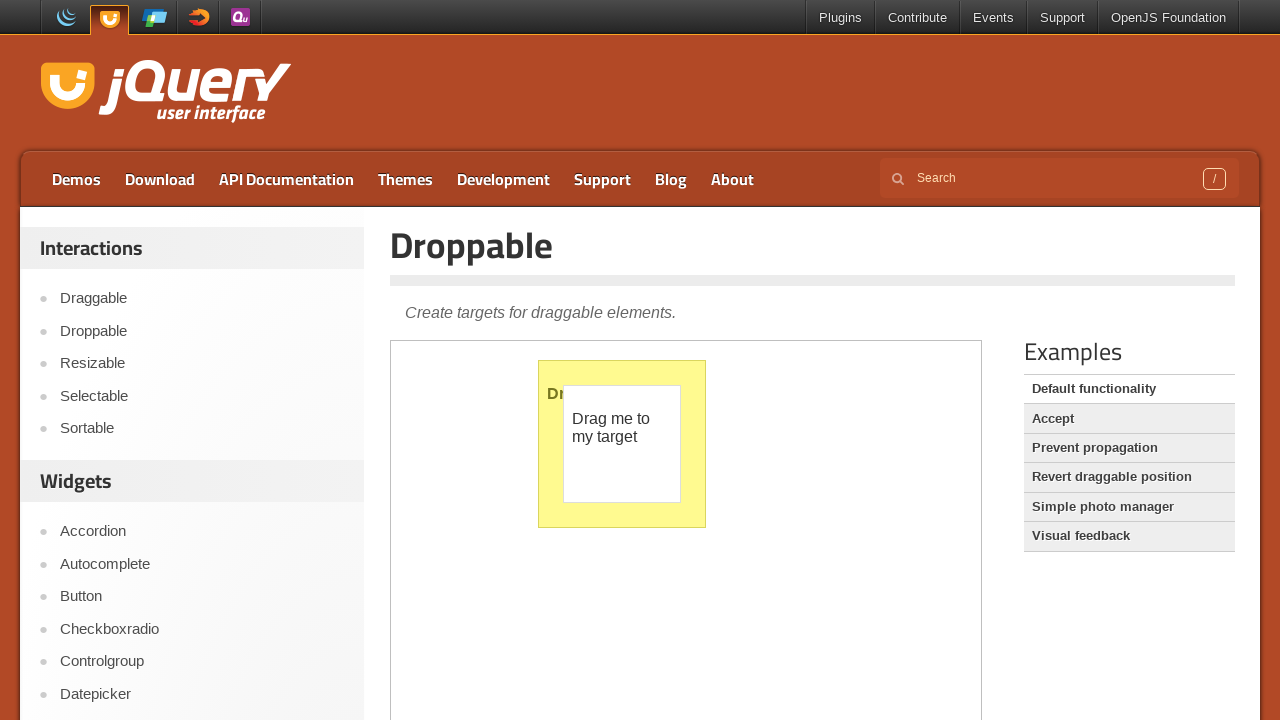